Types "Hello world!" into a text field and verifies the input value

Starting URL: https://antoniotrindade.com.br/treinoautomacao/elementsweb.html

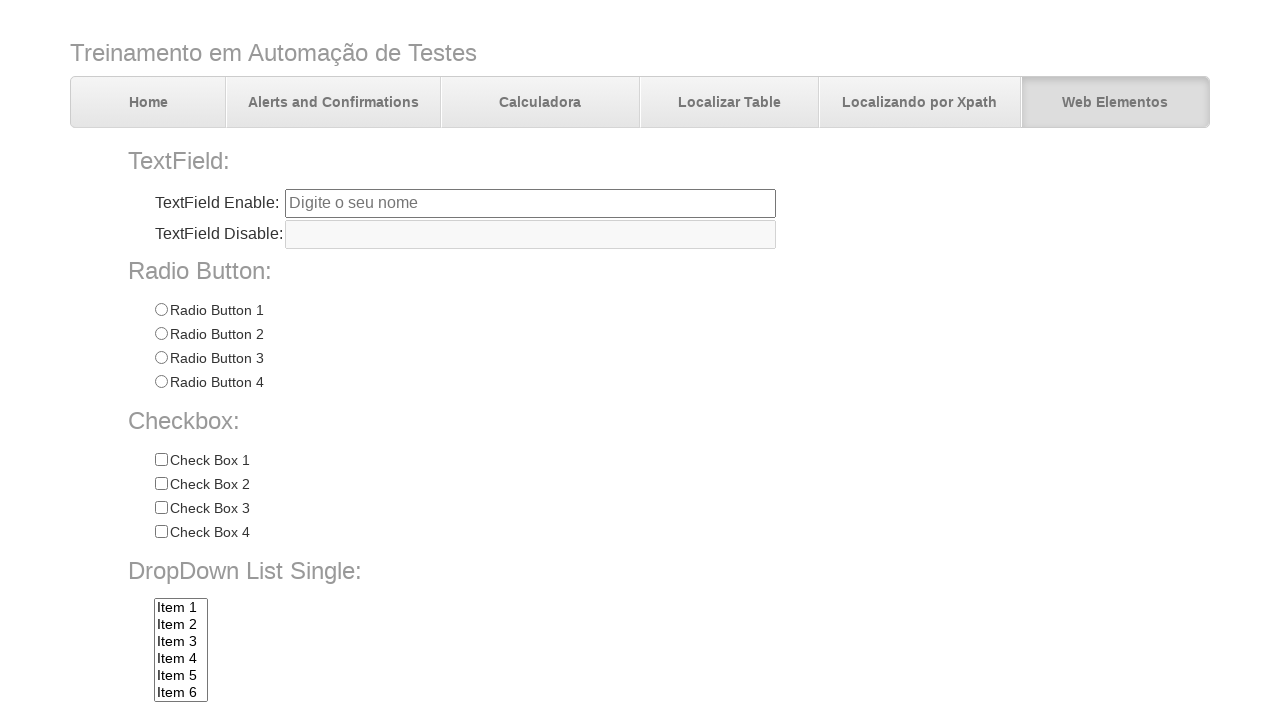

Filled text field with 'Hello world!' on input[name='txtbox1']
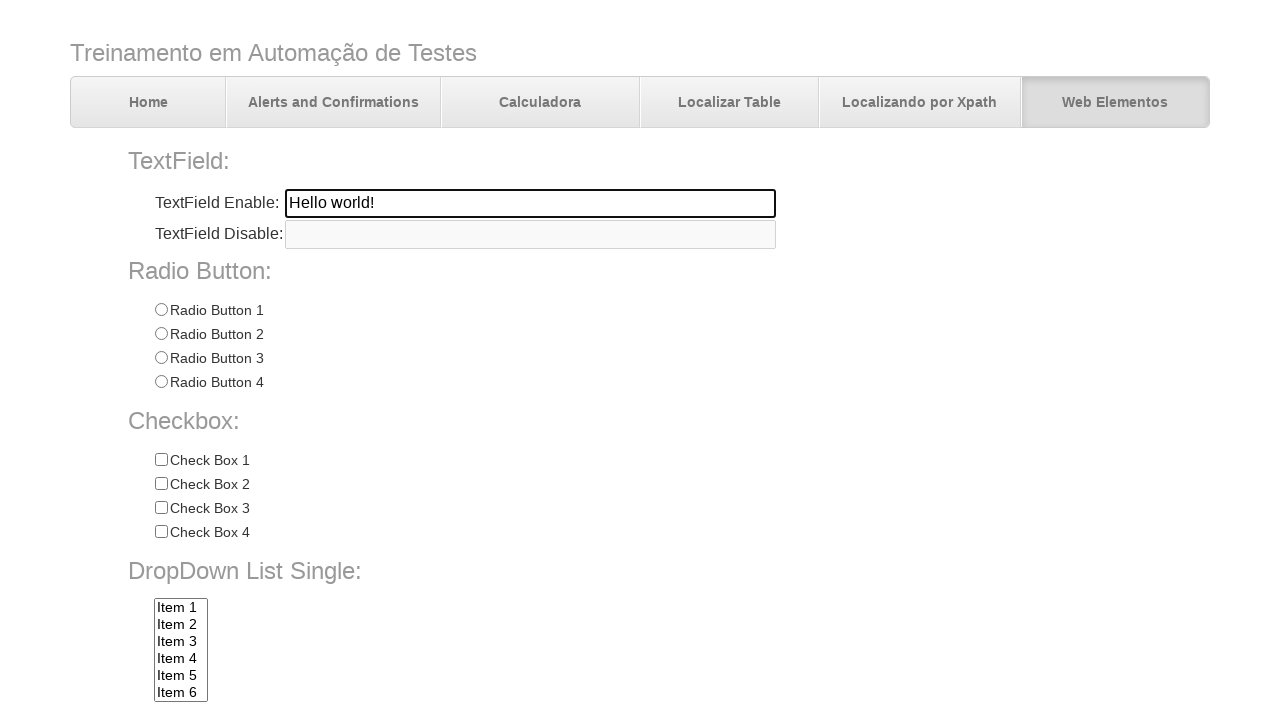

Verified that text field contains 'Hello world!'
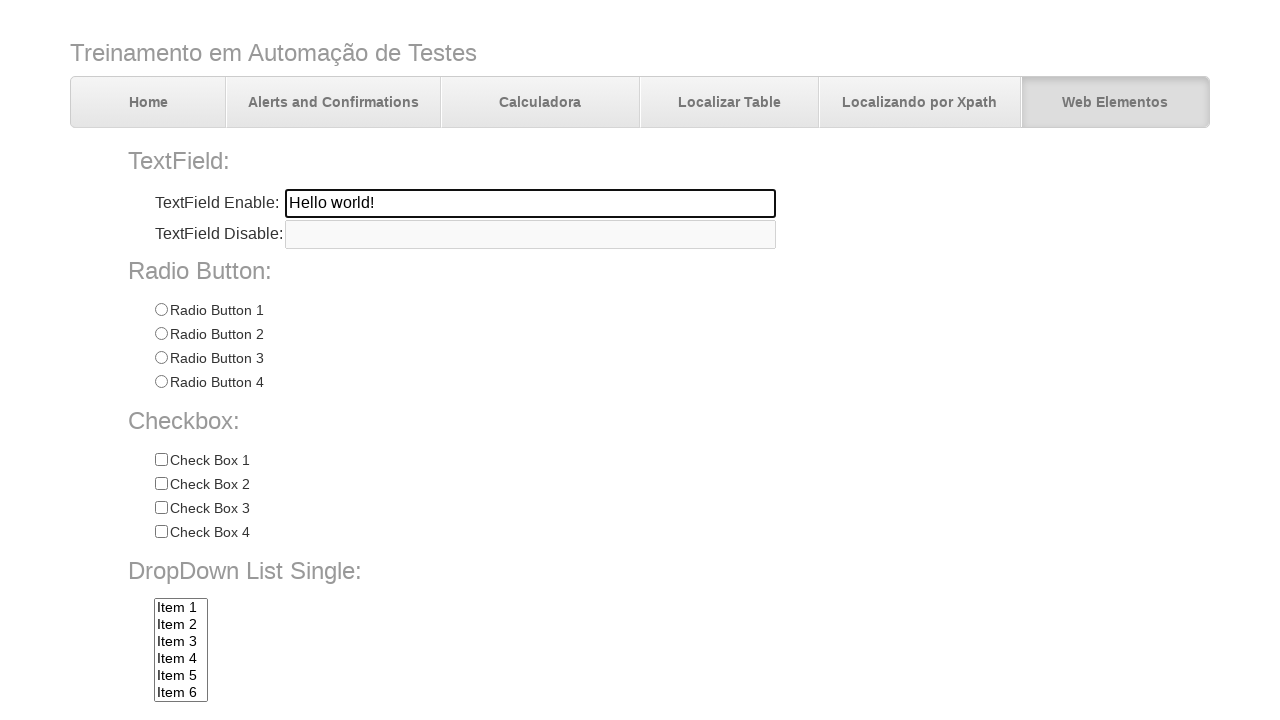

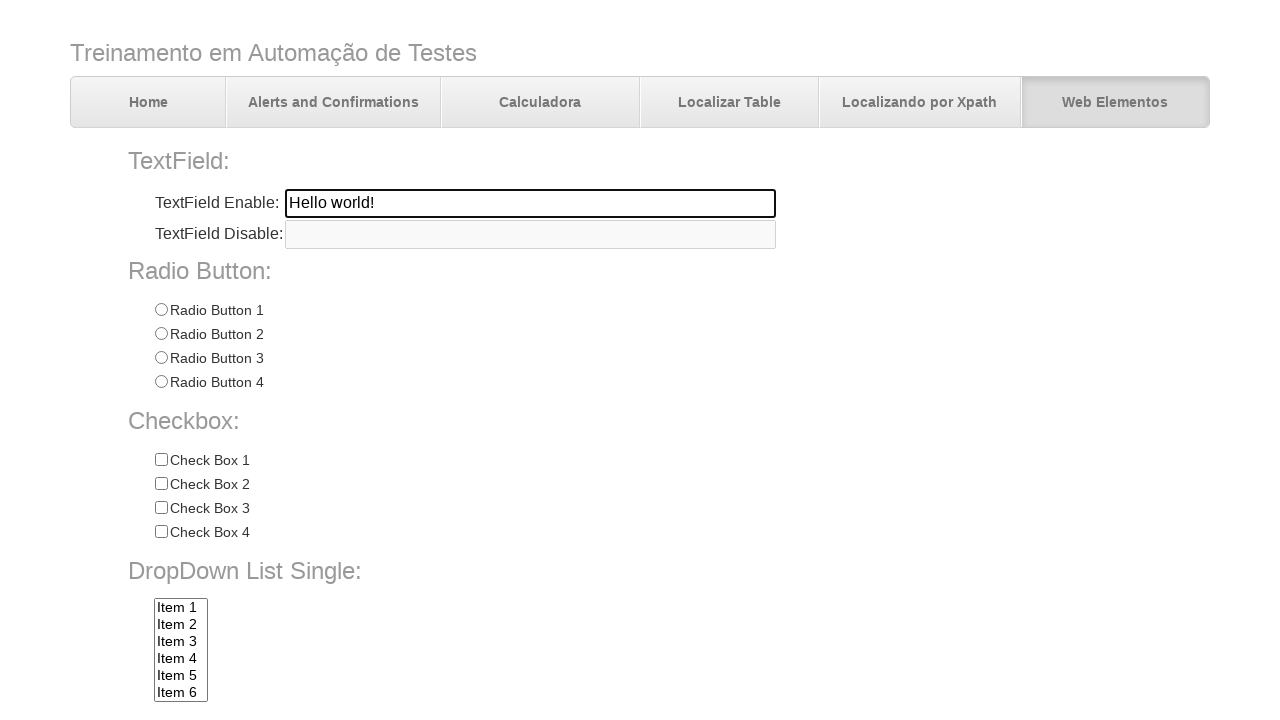